Tests complete e-commerce purchase flow: navigating to shop, adding product to cart, proceeding to checkout, filling billing information, and completing the order with check payment method.

Starting URL: http://practice.automationtesting.in/

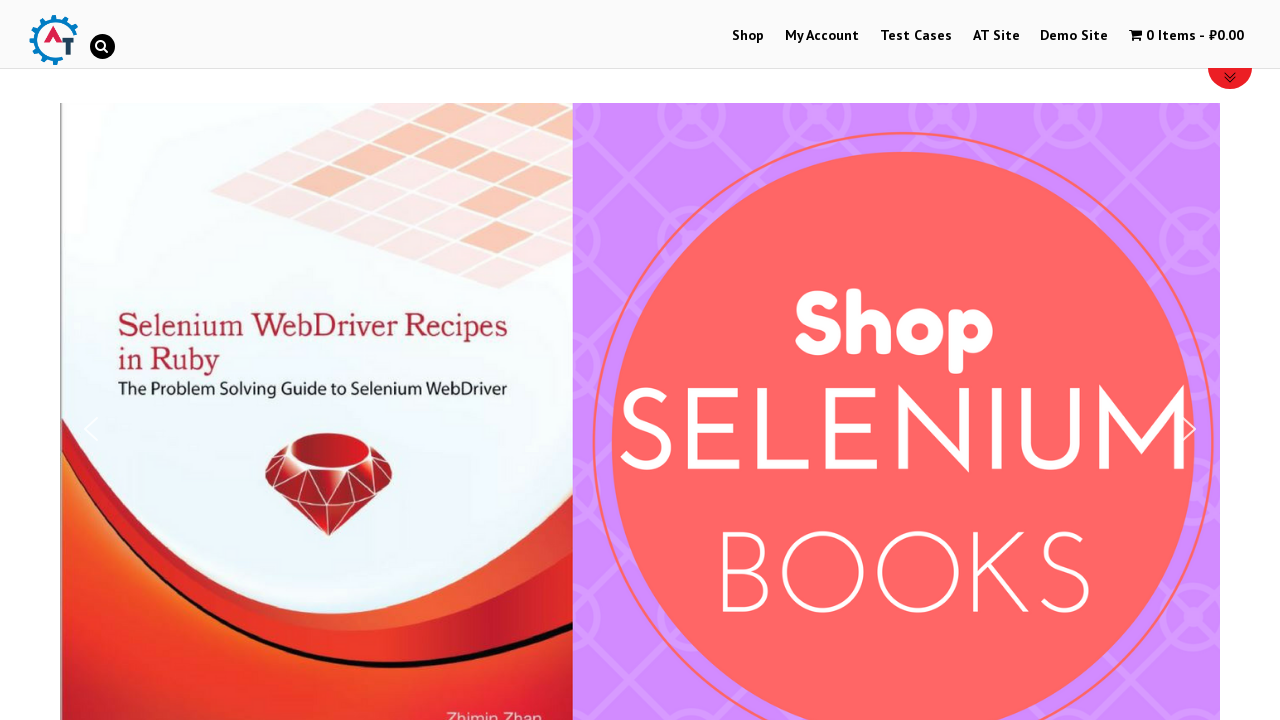

Clicked Shop link to navigate to shop page at (748, 36) on text=Shop
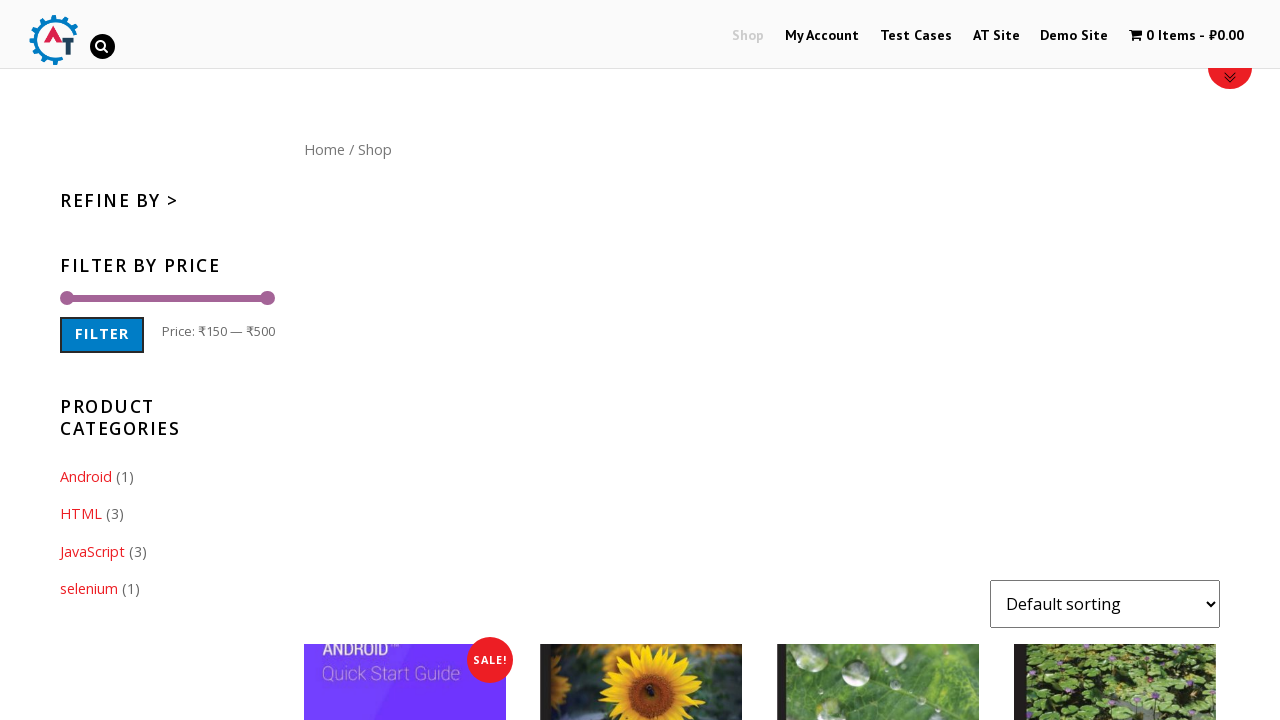

Scrolled down 300px to view products
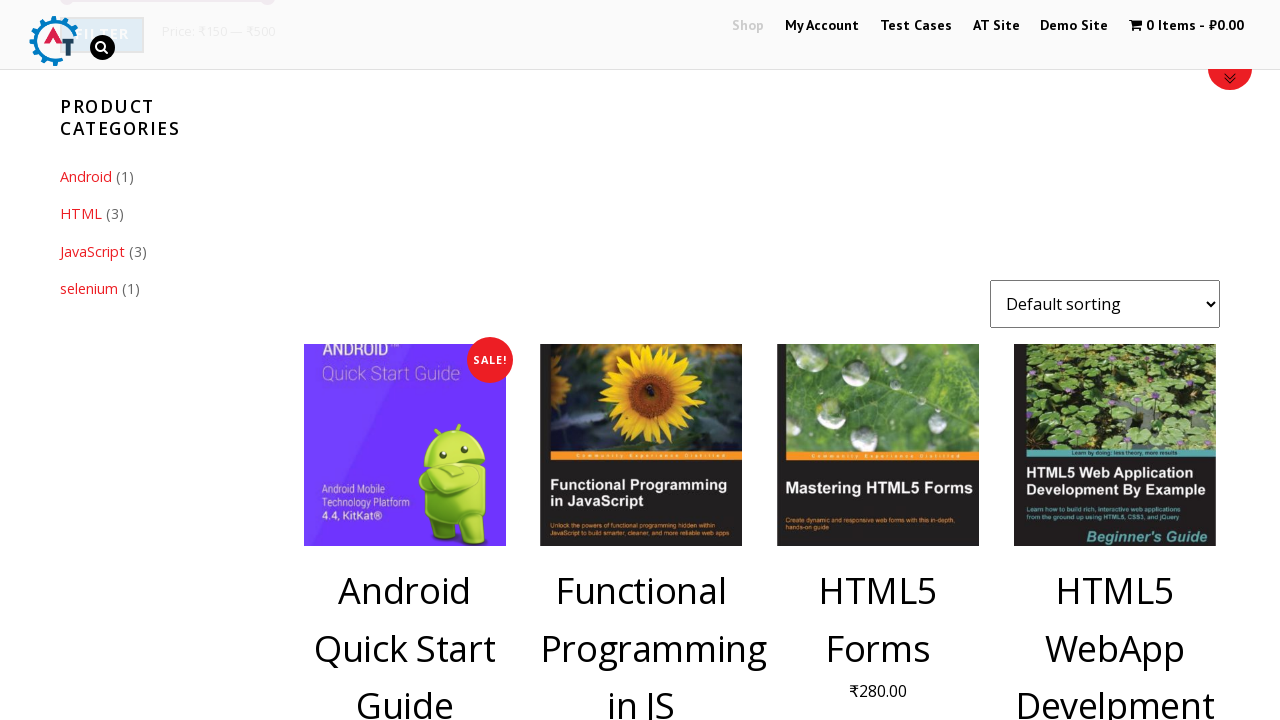

Added product (ID: 182) to cart at (1115, 361) on [data-product_id='182']
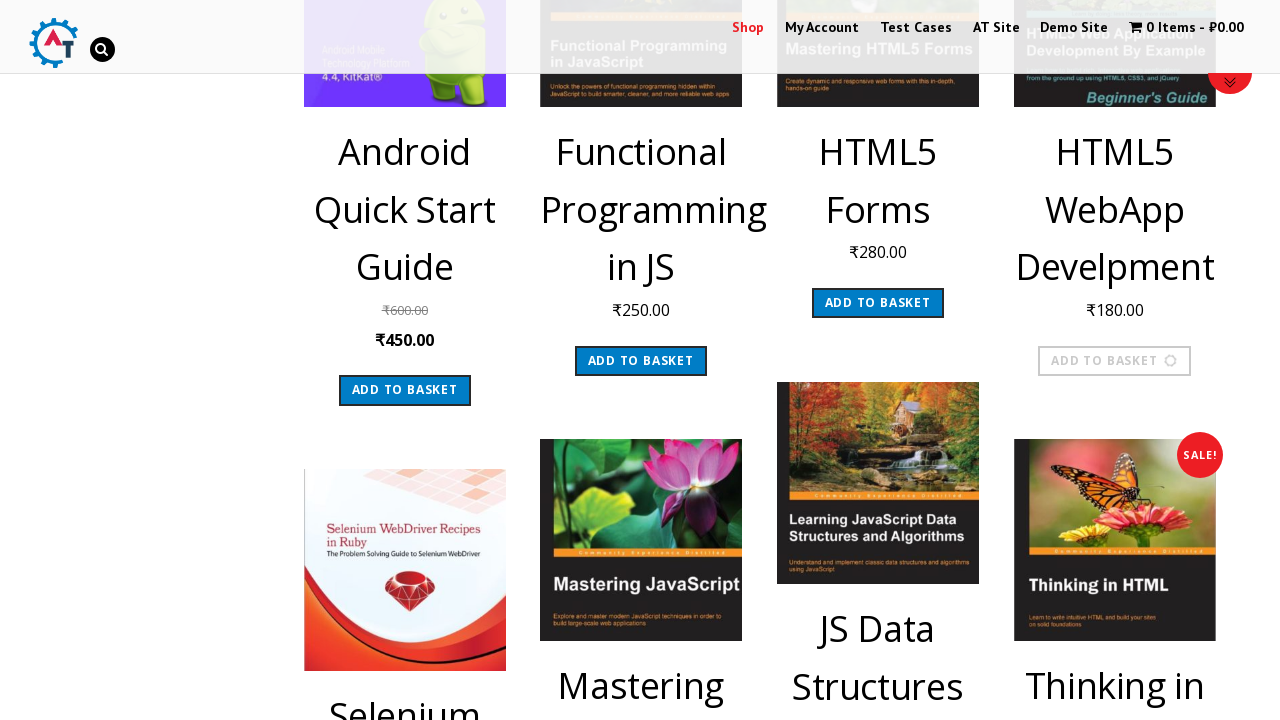

Waited 1000ms for cart to update
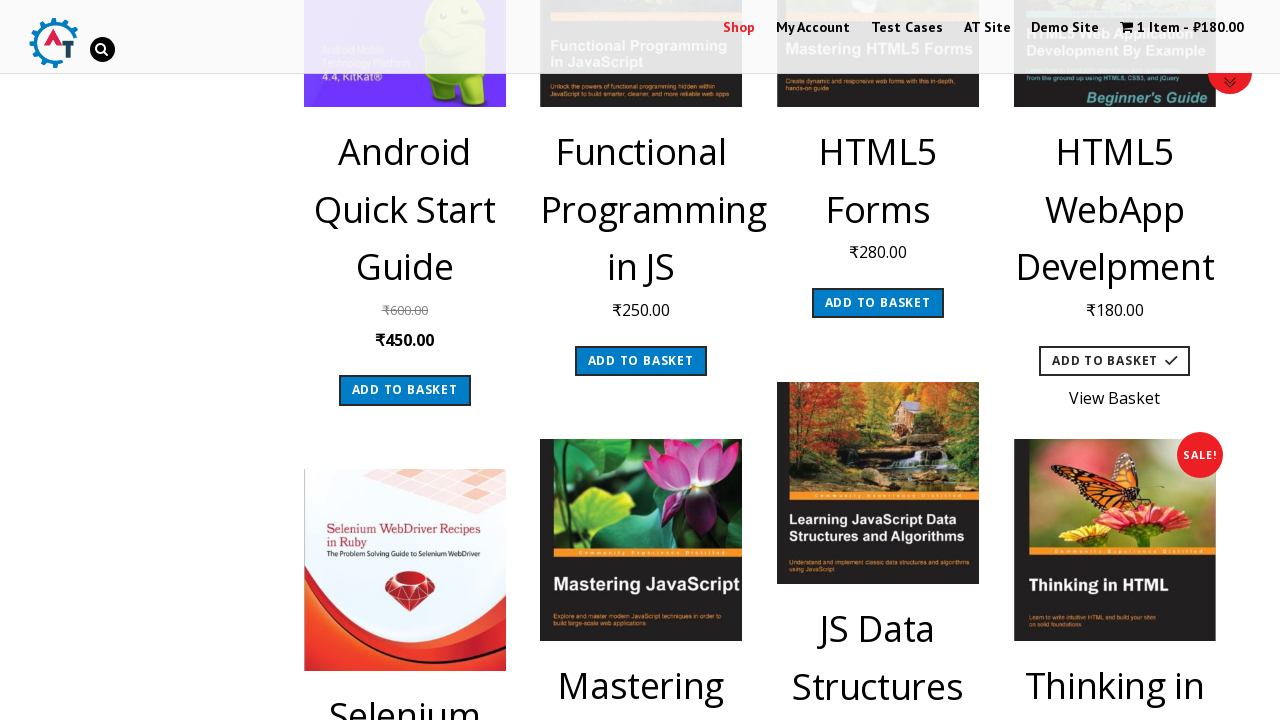

Clicked cart icon to view cart at (1182, 28) on .wpmenucart-contents
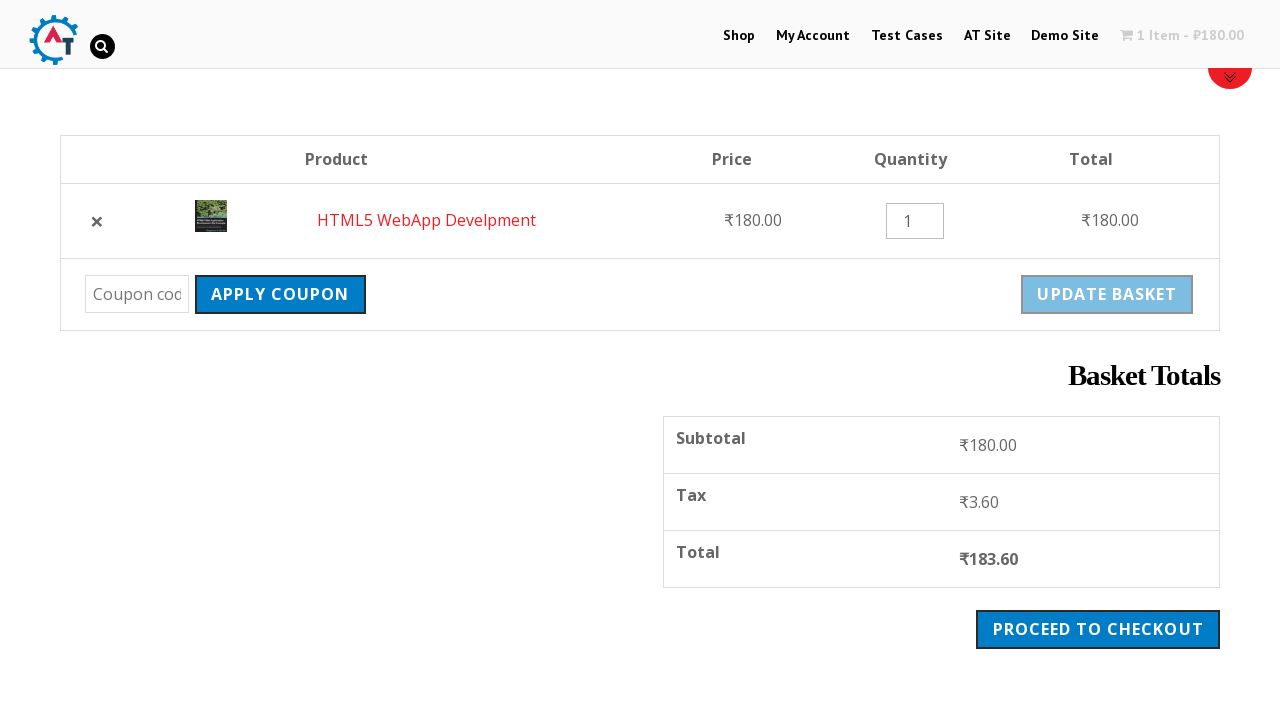

Waited 1000ms before proceeding to checkout
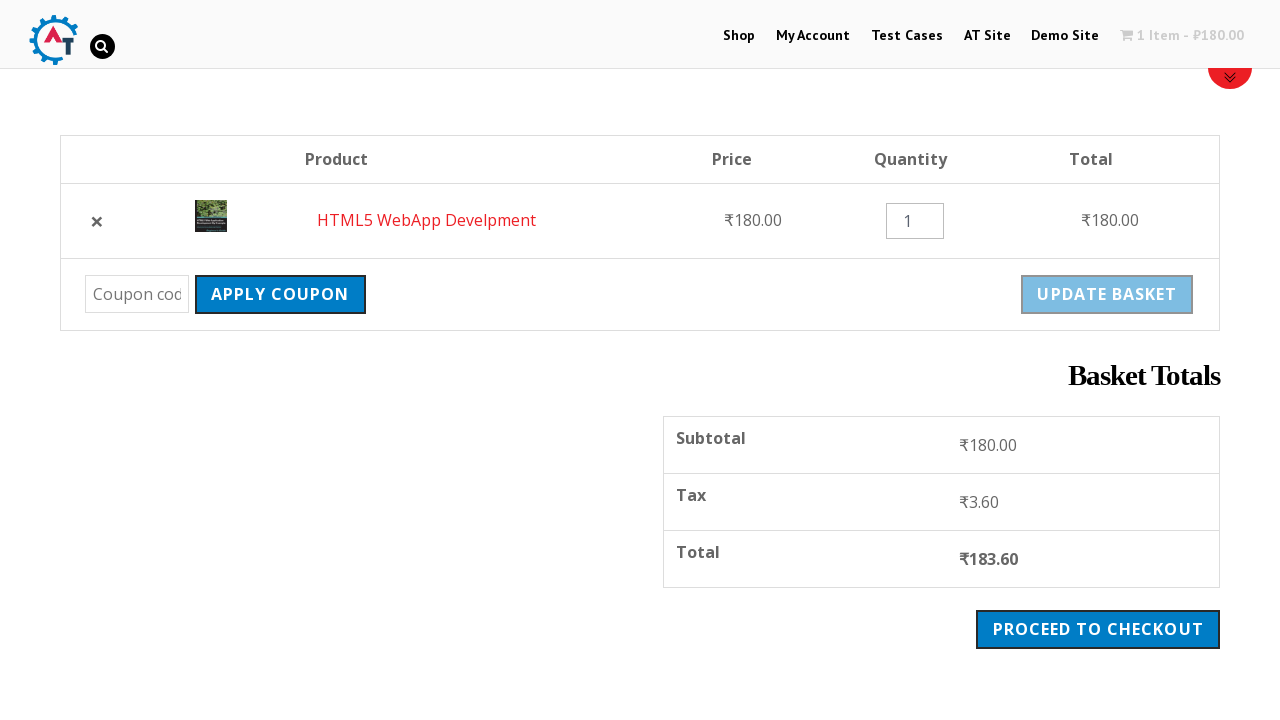

Checkout button became visible
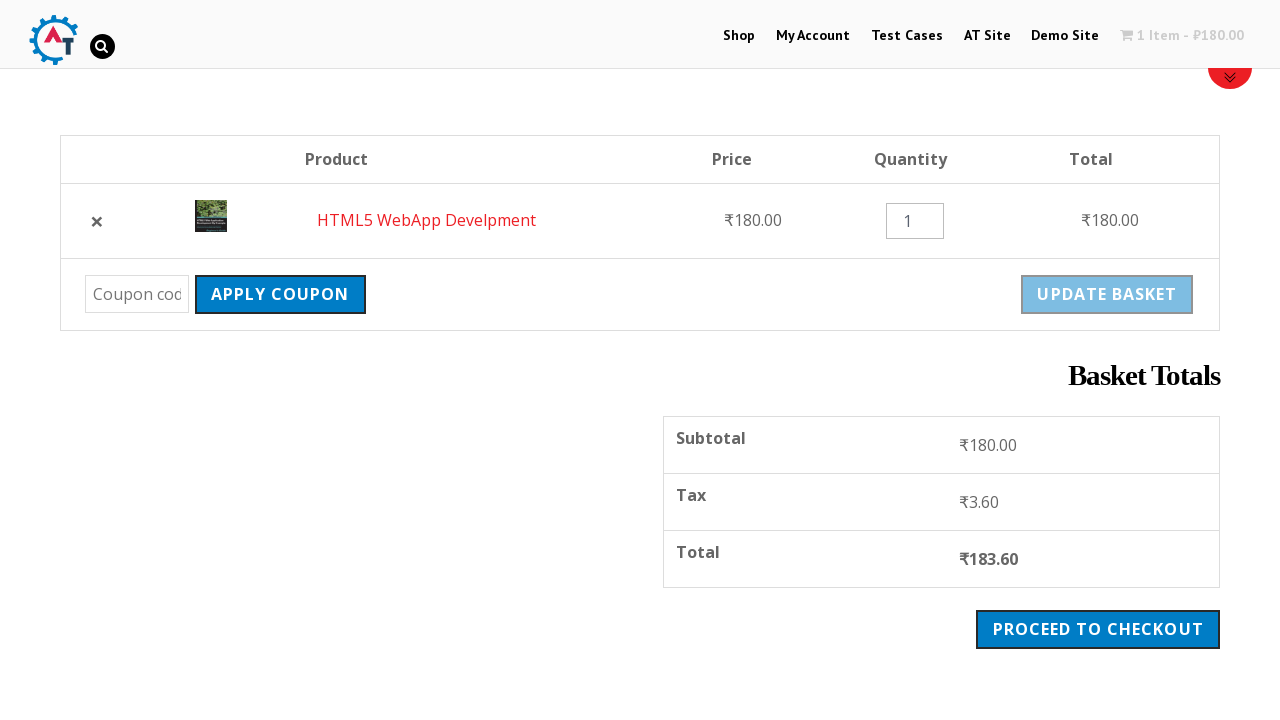

Clicked checkout button to proceed to checkout page at (1098, 629) on [href='https://practice.automationtesting.in/checkout/']
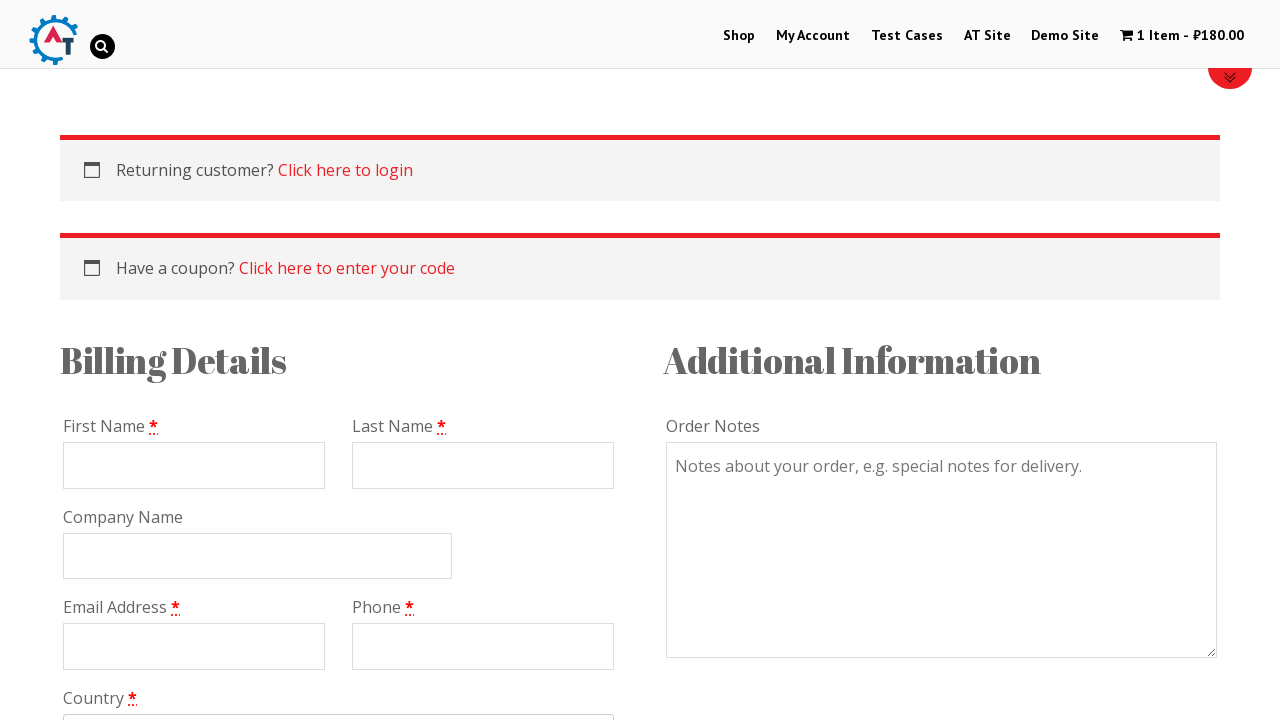

Billing first name field is visible on checkout form
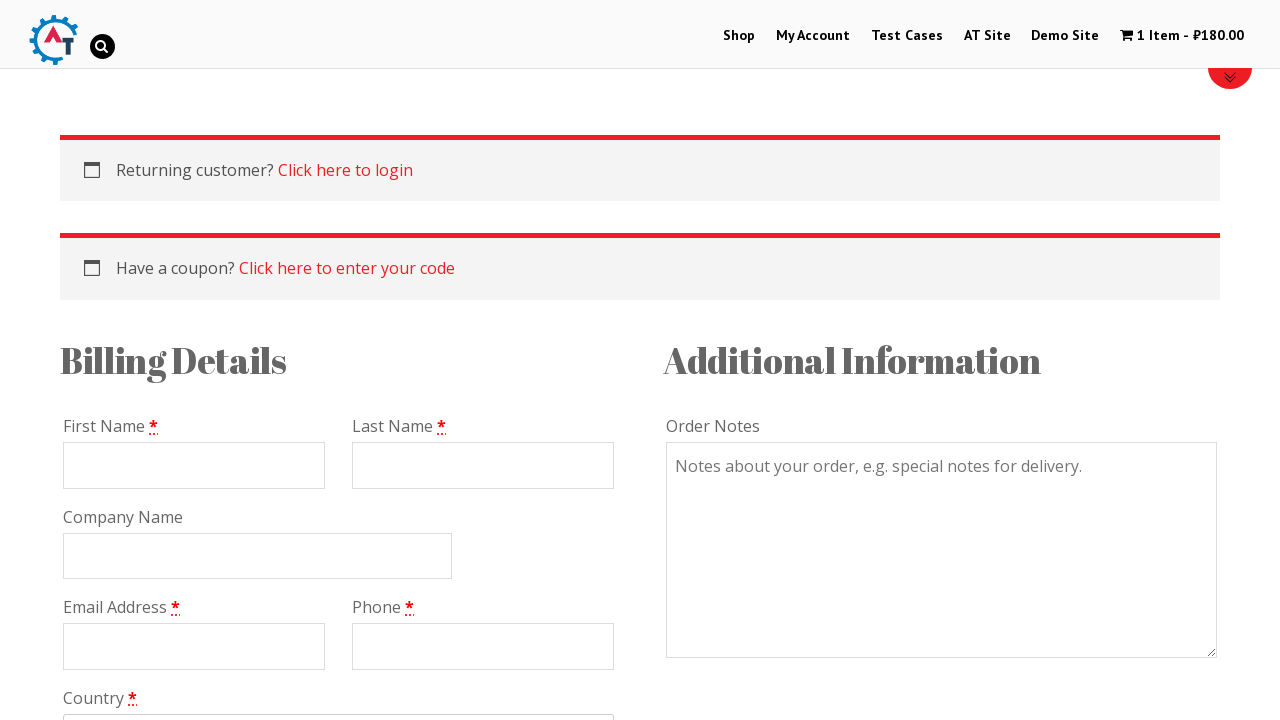

Filled billing first name with 'Matthew' on #billing_first_name
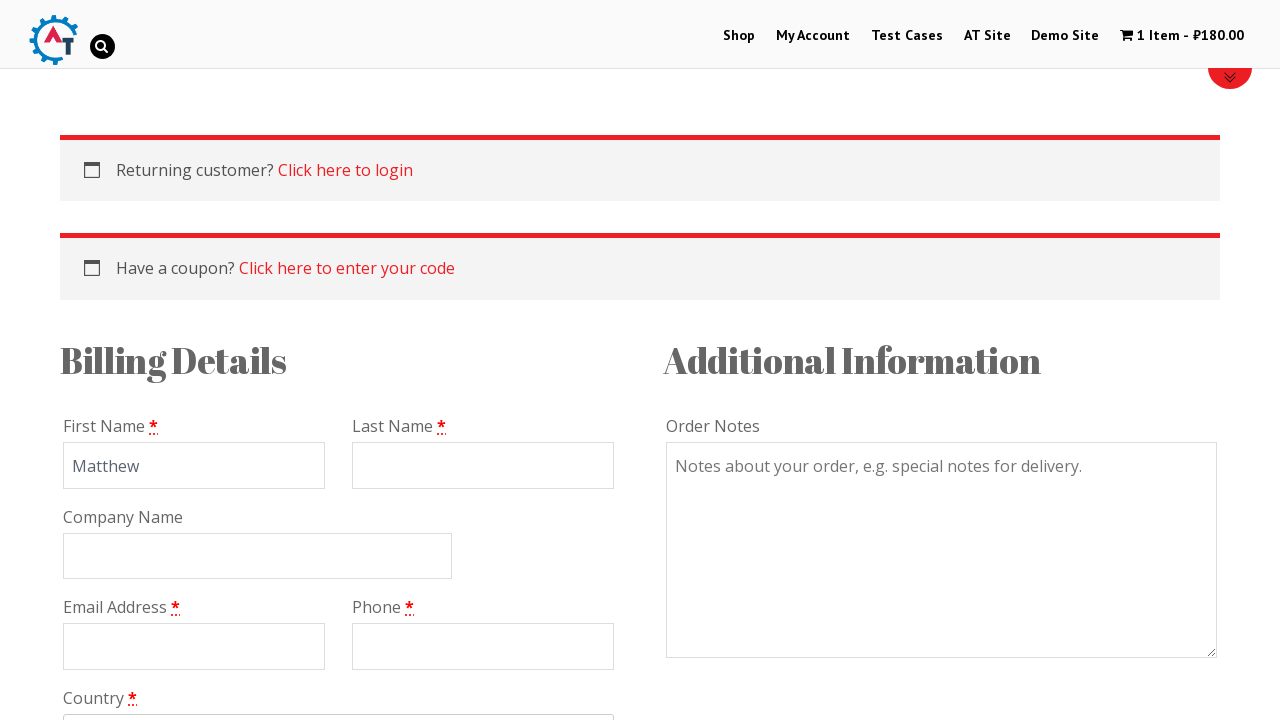

Filled billing last name with 'Seppuku' on #billing_last_name
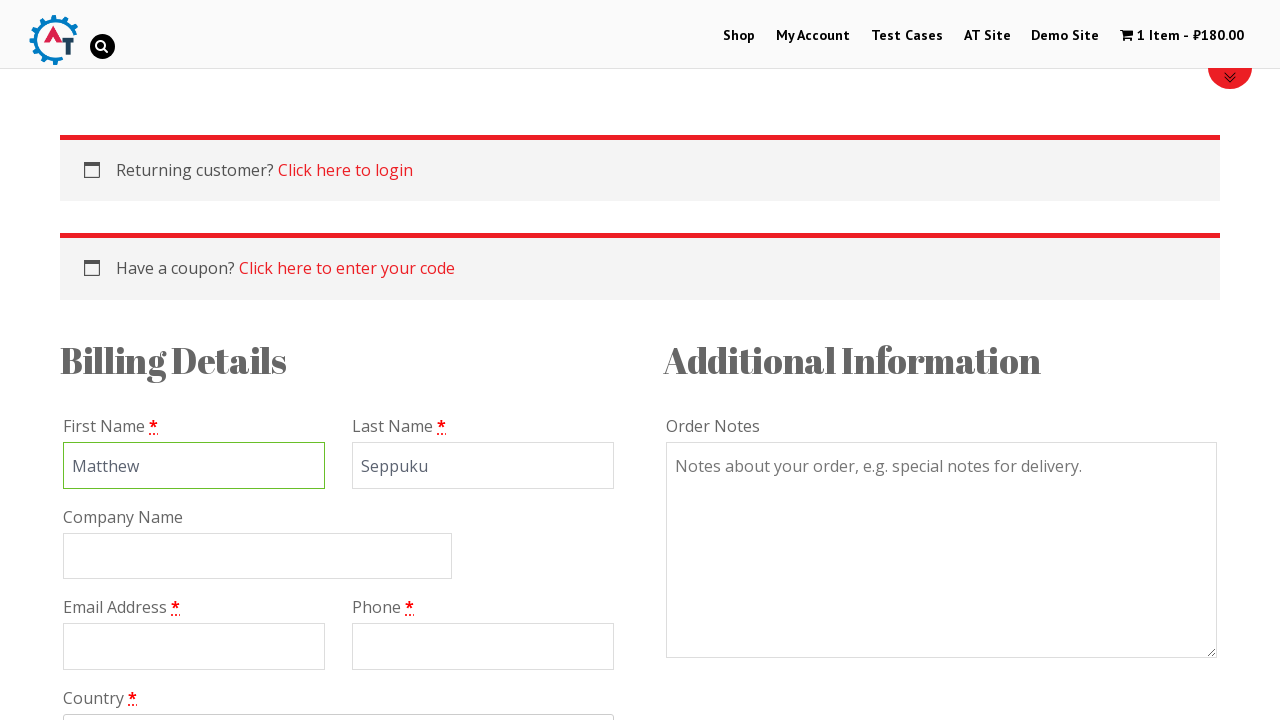

Filled billing email with 'britishenglish@bk.ru' on #billing_email
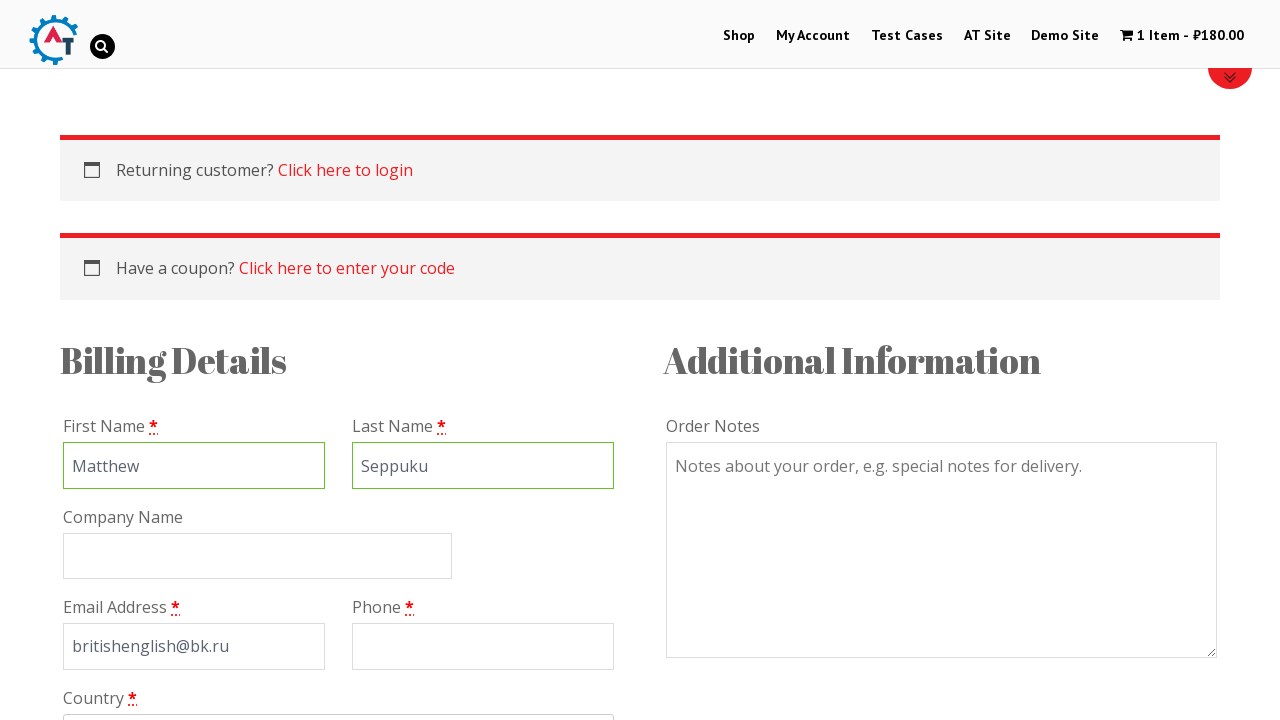

Filled billing phone with '+7 (999) 999-9999' on #billing_phone
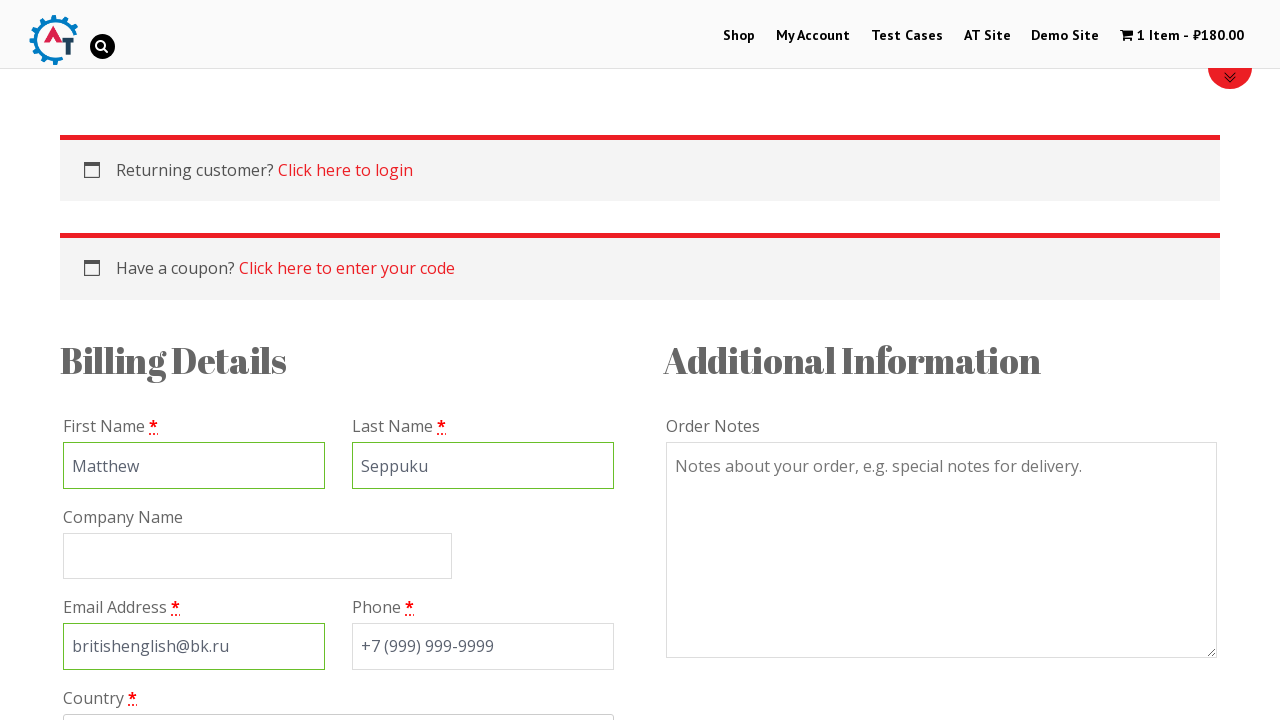

Clicked country dropdown to open selection at (329, 704) on .select2-chosen
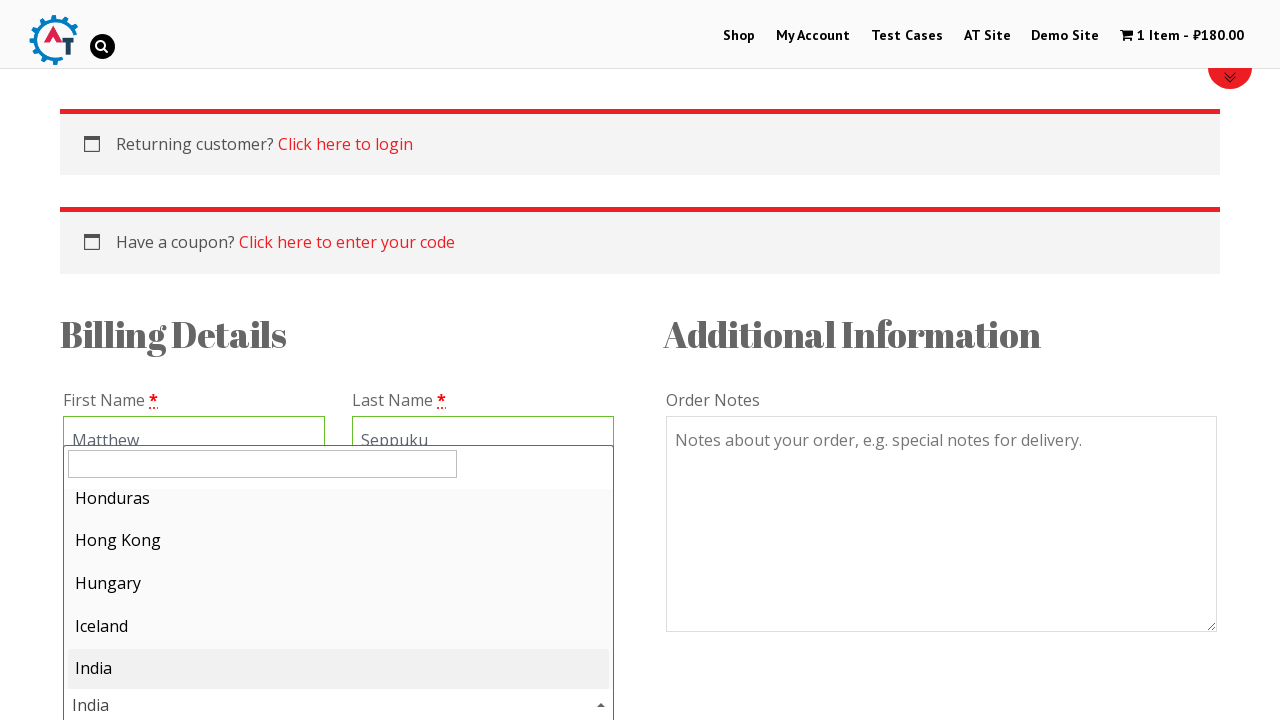

Typed 'Ireland' in country search field on #s2id_autogen1_search
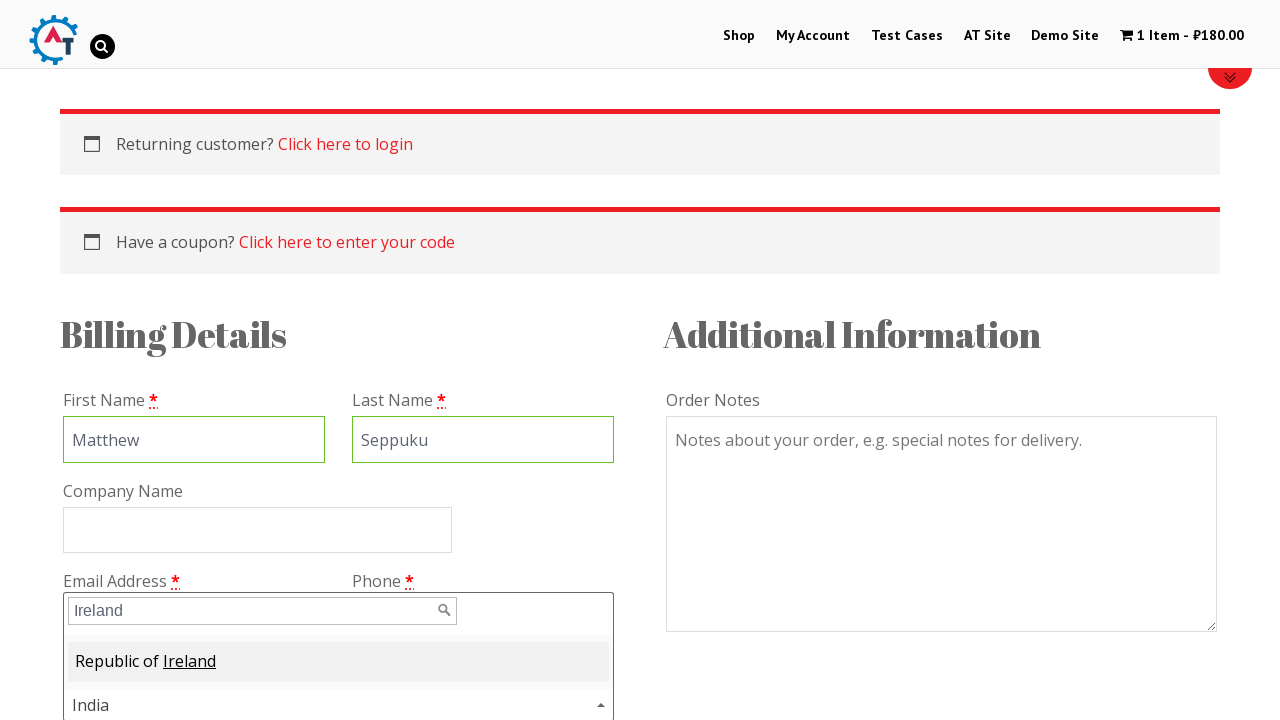

Waited 1000ms for country search results to load
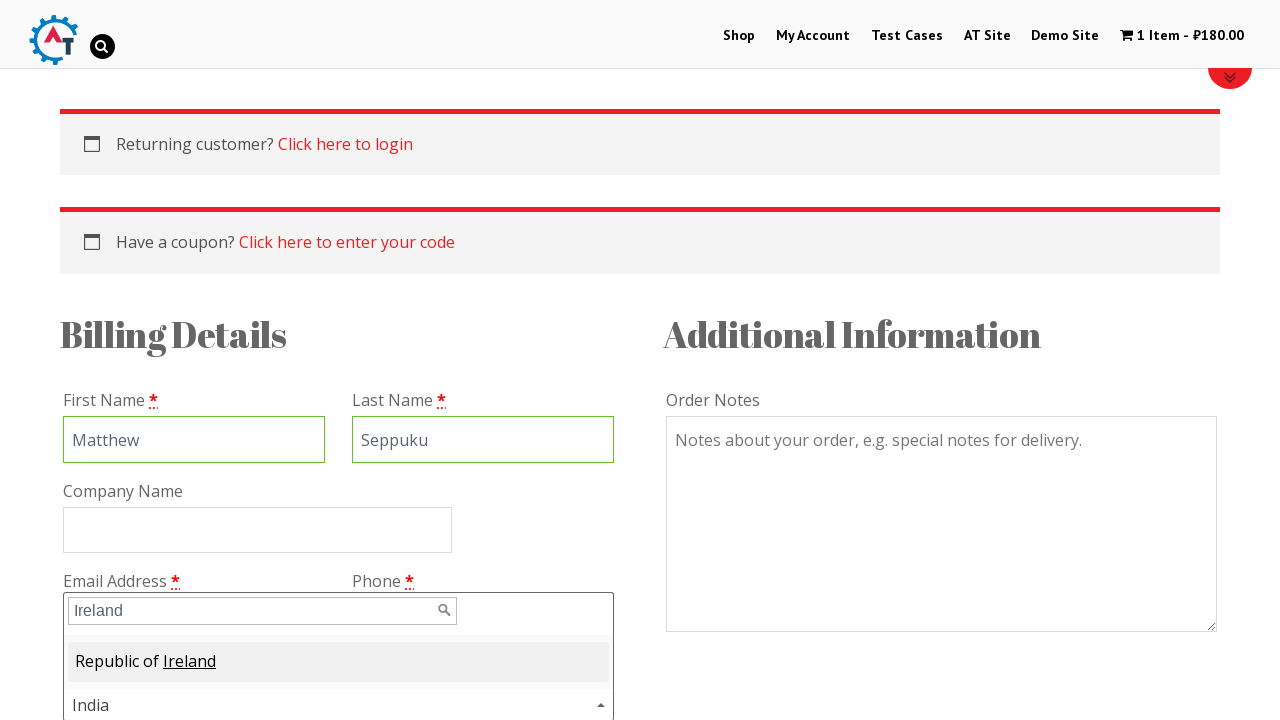

Selected 'Ireland' from country dropdown at (338, 662) on .select2-result-label
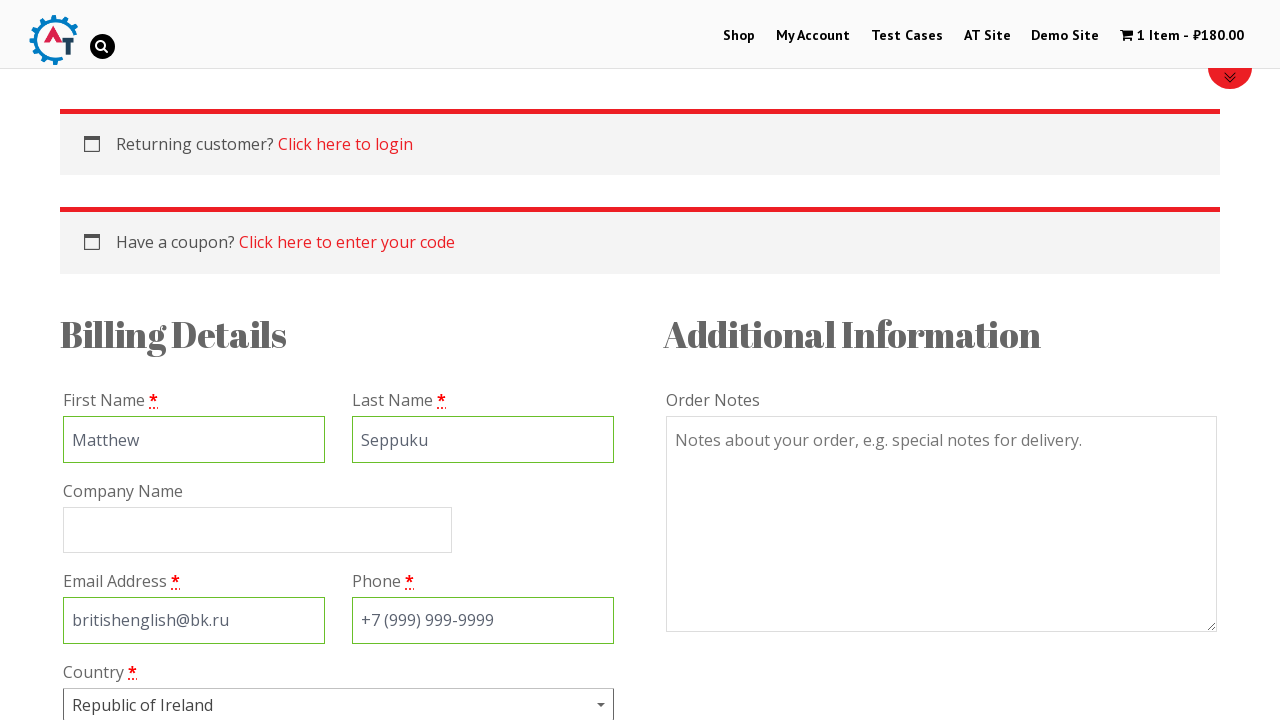

Waited 1000ms after country selection
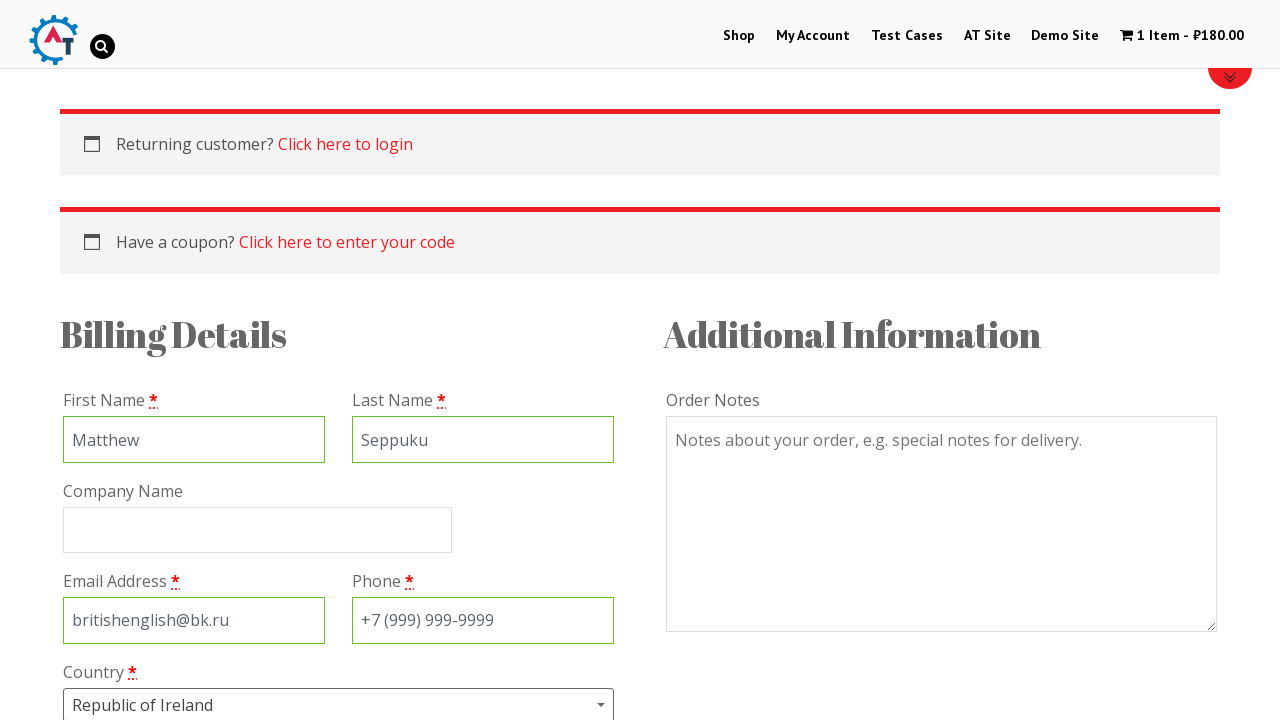

Filled billing address with 'Ale Street' on #billing_address_1
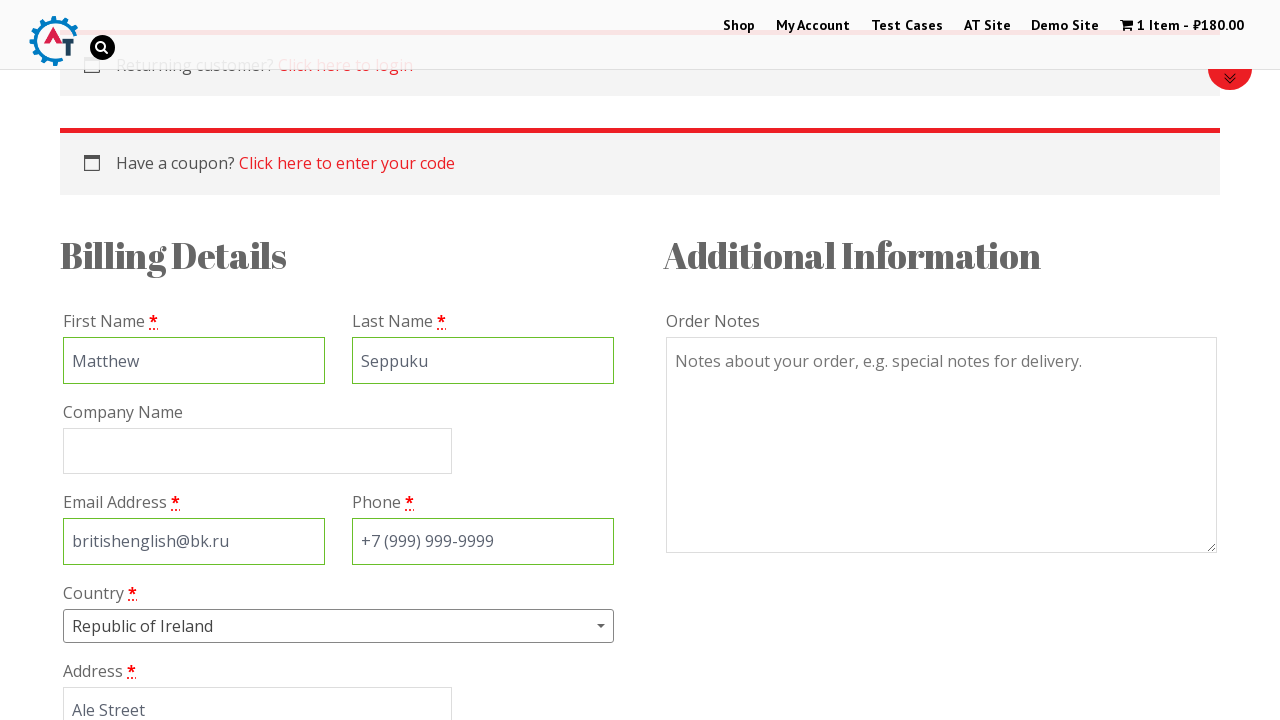

Filled billing city with 'Dublin' on #billing_city
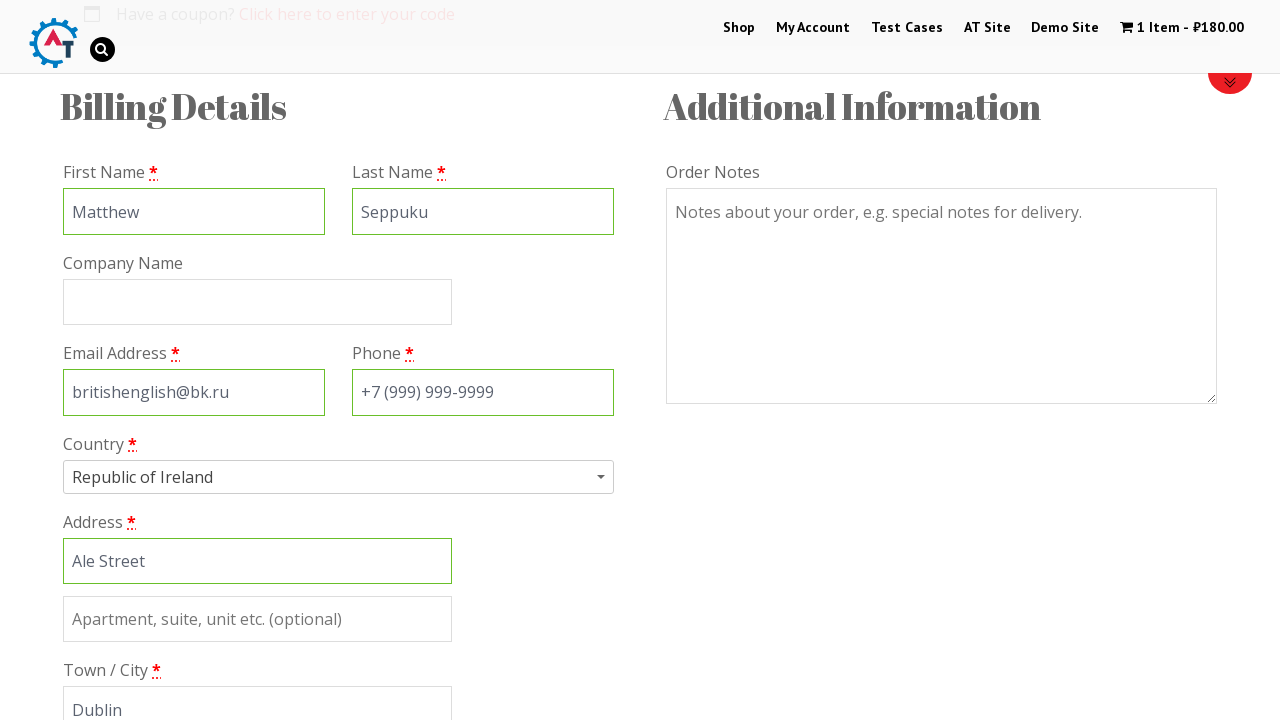

Filled billing state with 'Dublin' on #billing_state
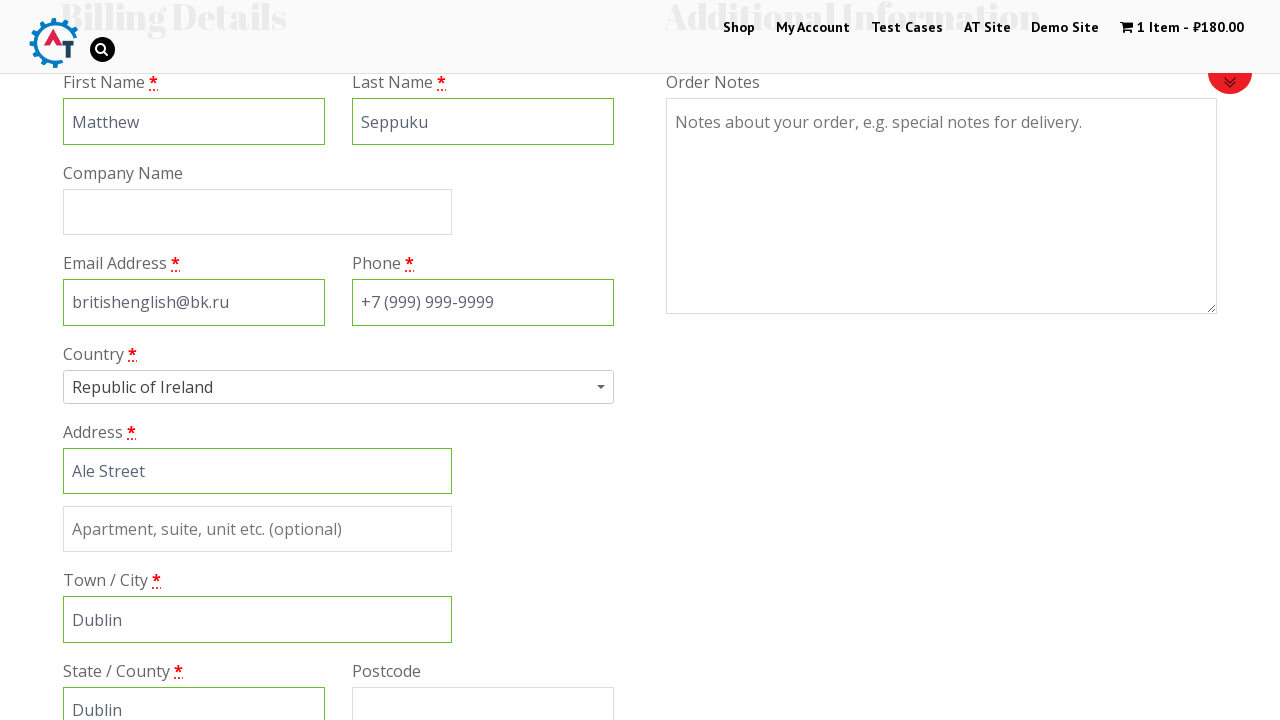

Scrolled down 600px to view payment section
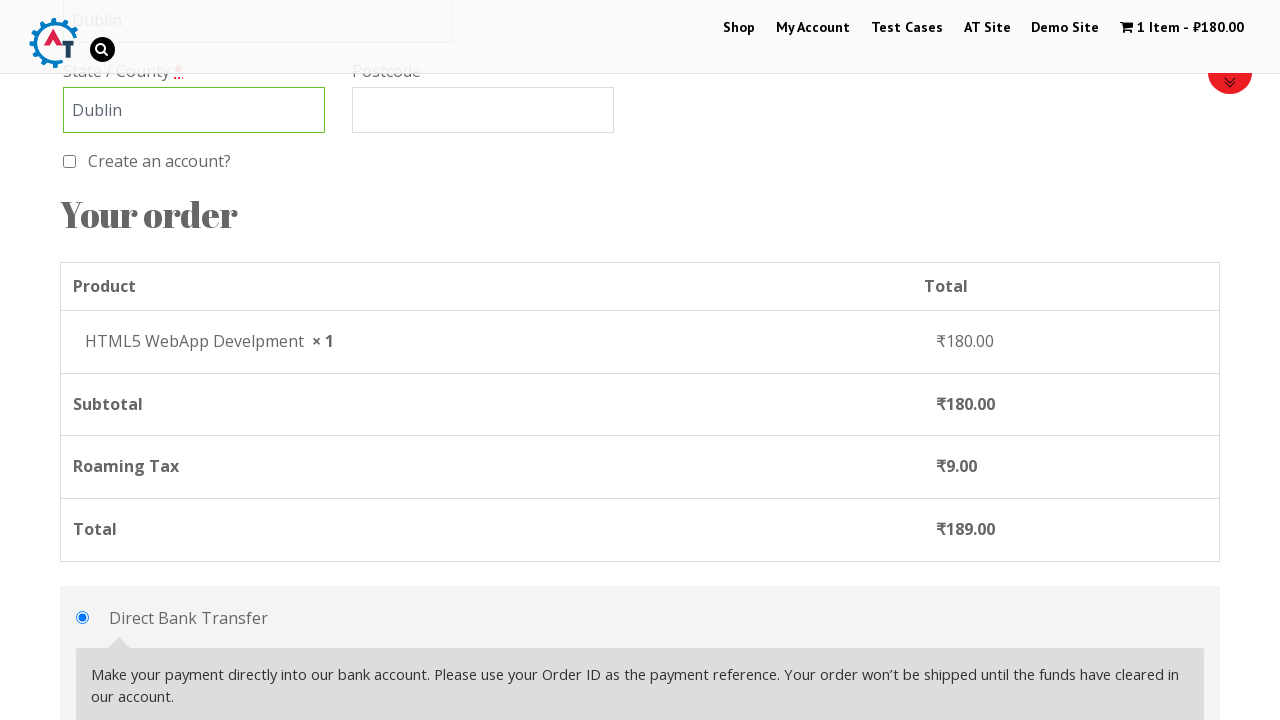

Waited 2000ms for payment section to load
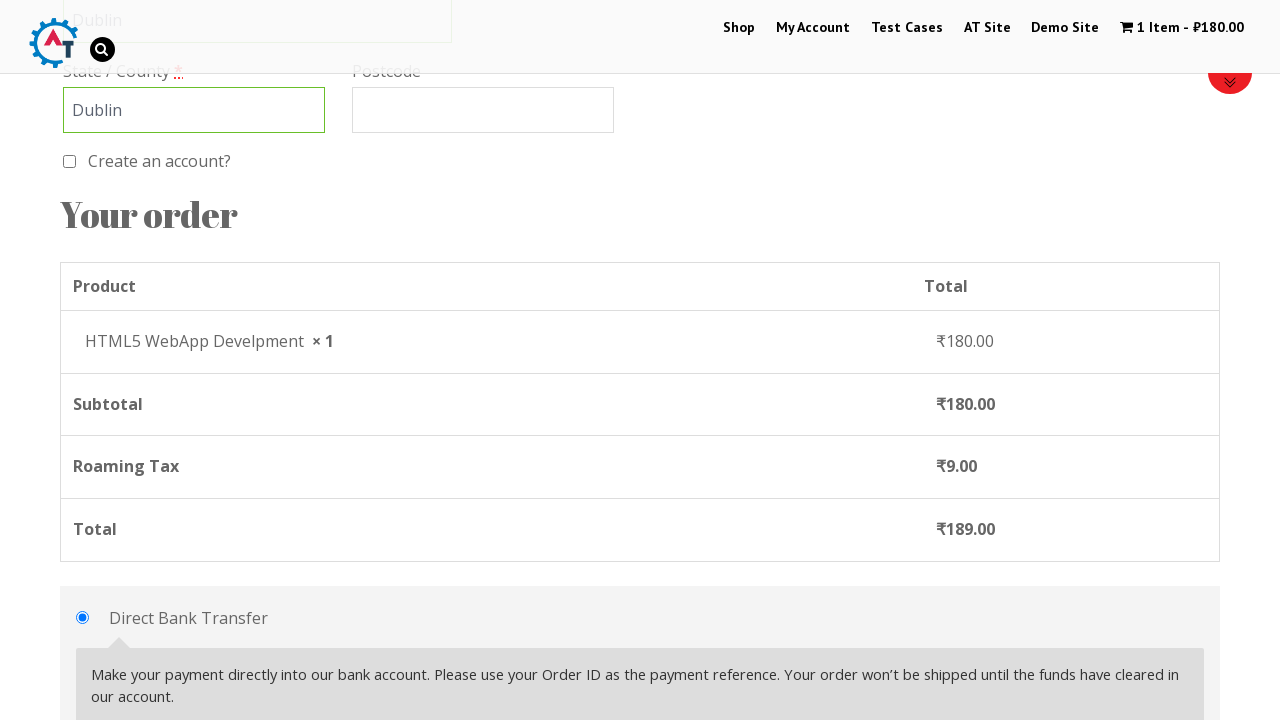

Selected 'Check Payments' as payment method at (82, 360) on #payment_method_cheque
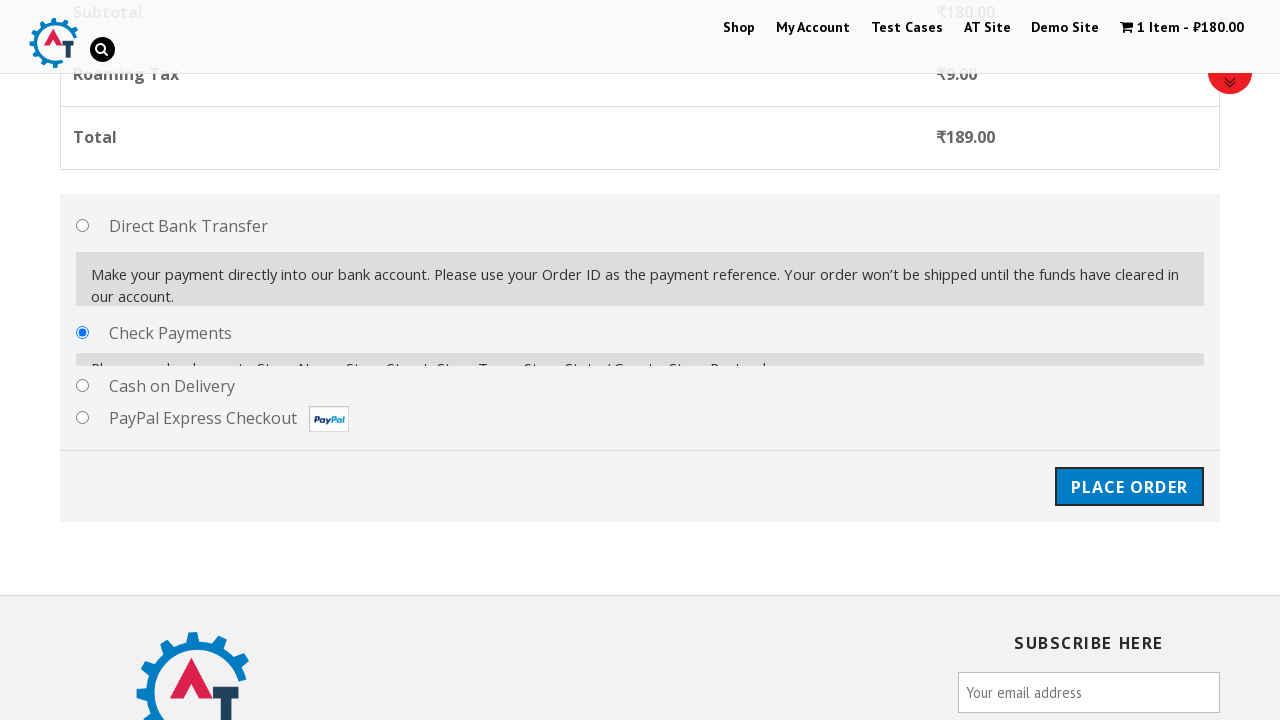

Clicked 'Place Order' button to submit order at (1129, 471) on #place_order
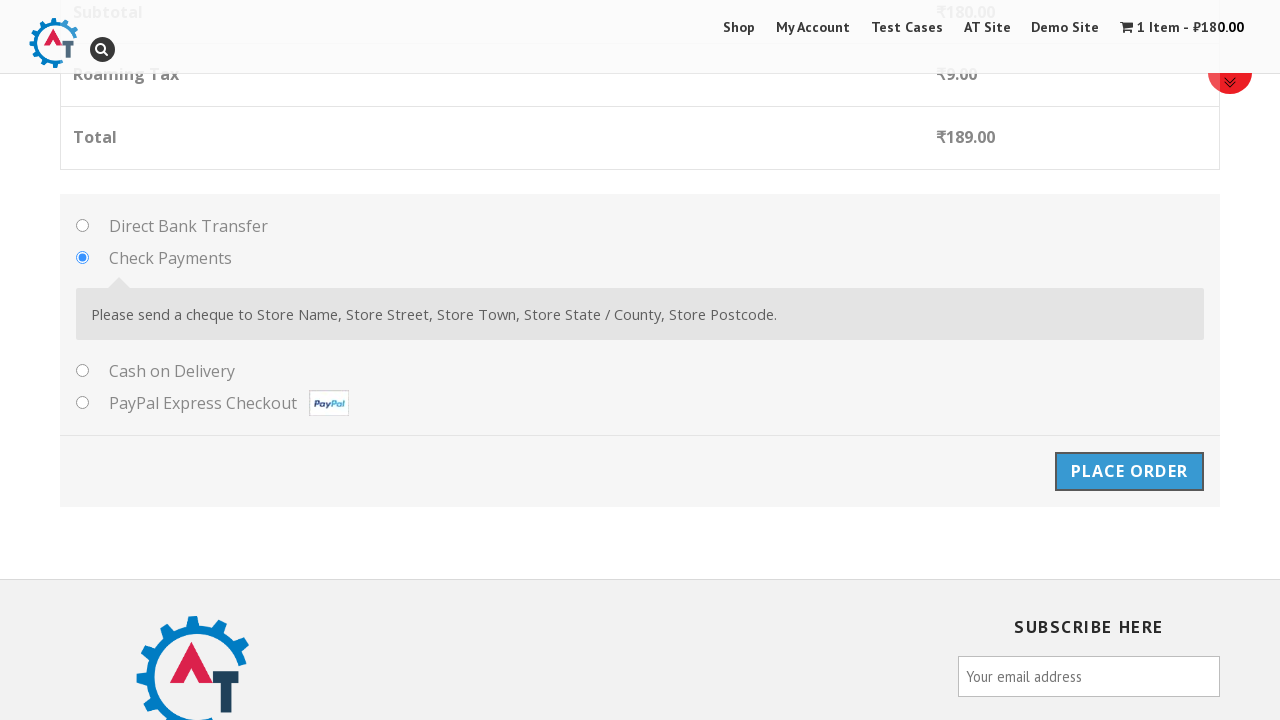

Order confirmation message appeared on thank you page
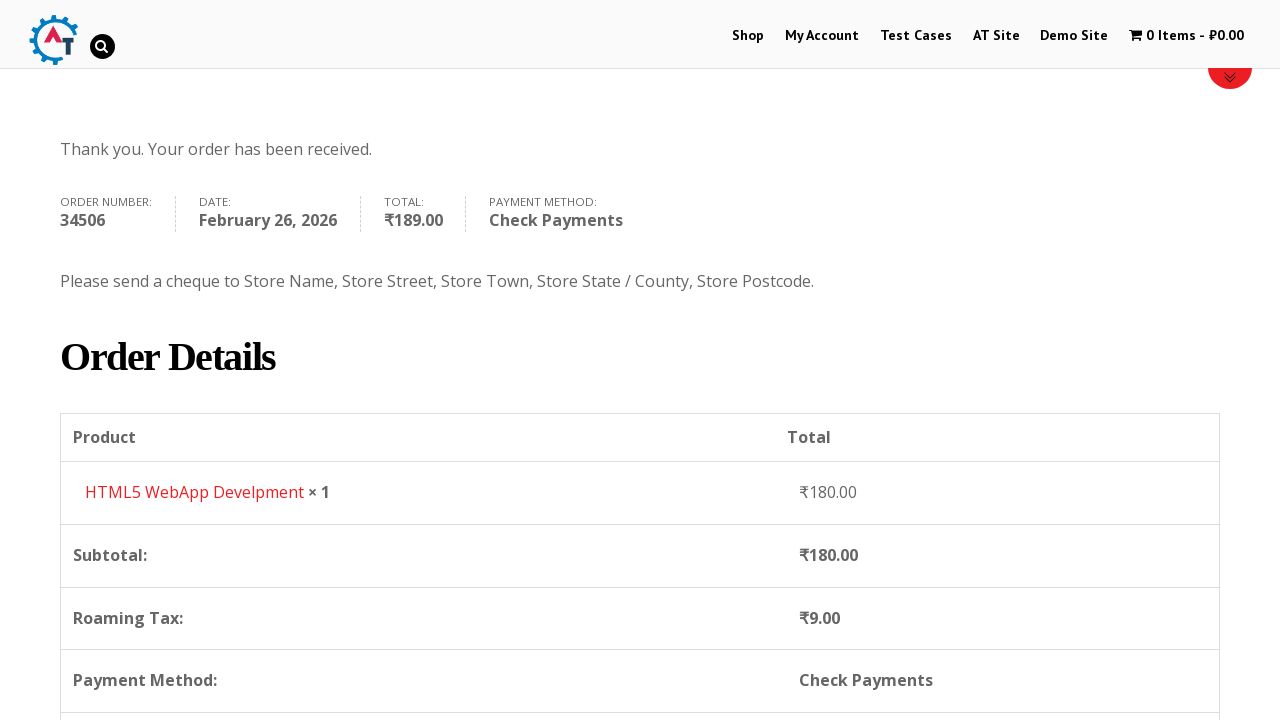

Verified 'Check Payments' method is displayed in order confirmation
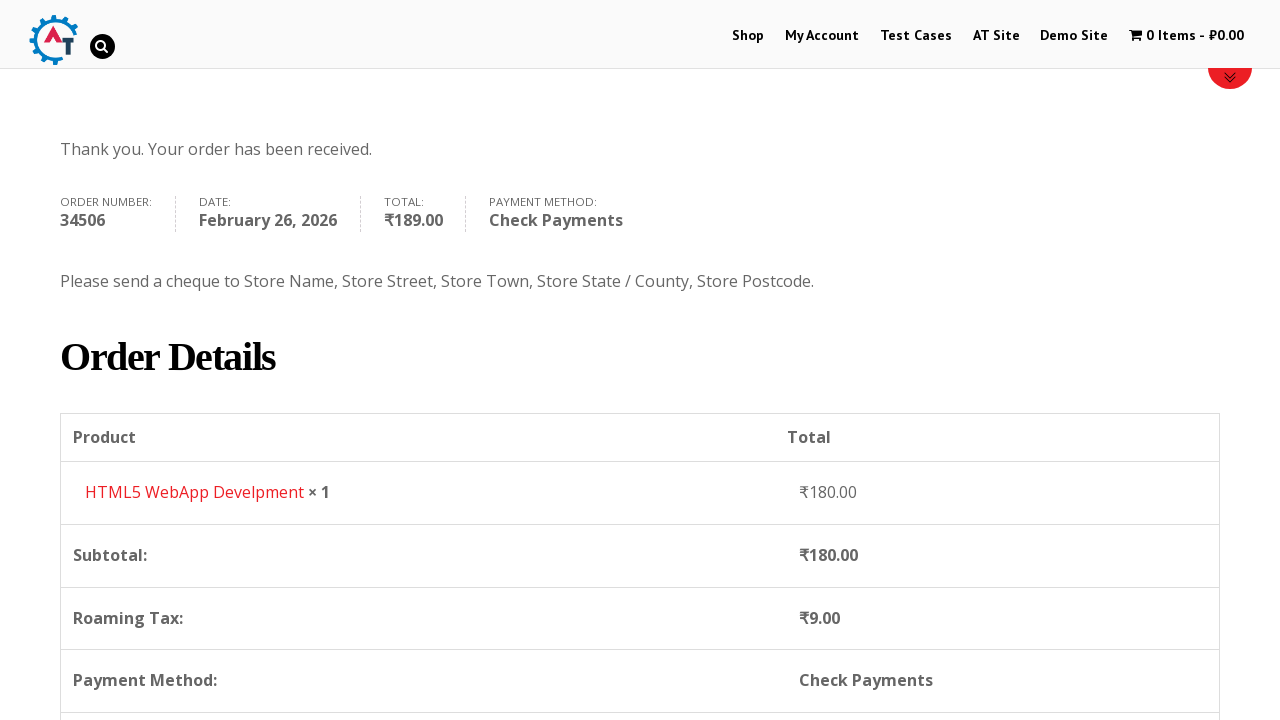

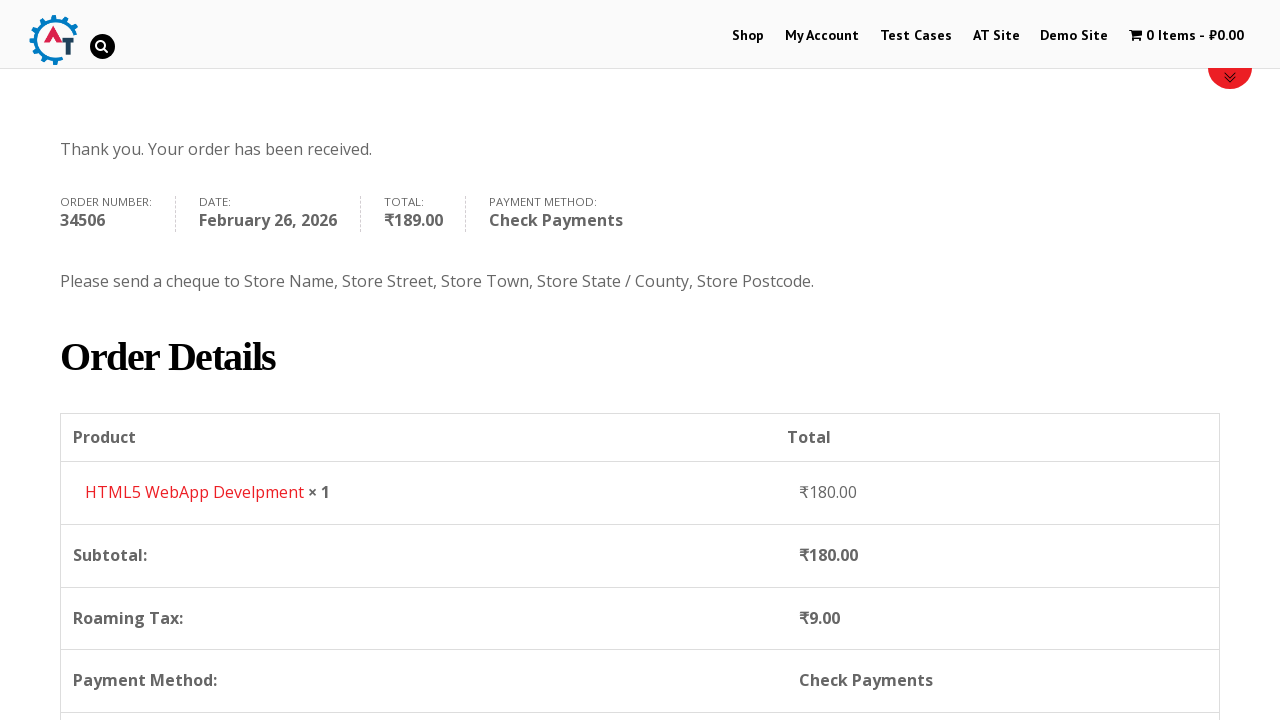